Tests clicking on Leaflet link to navigate to Leaflet website

Starting URL: https://www.navigator.ba/#/categories

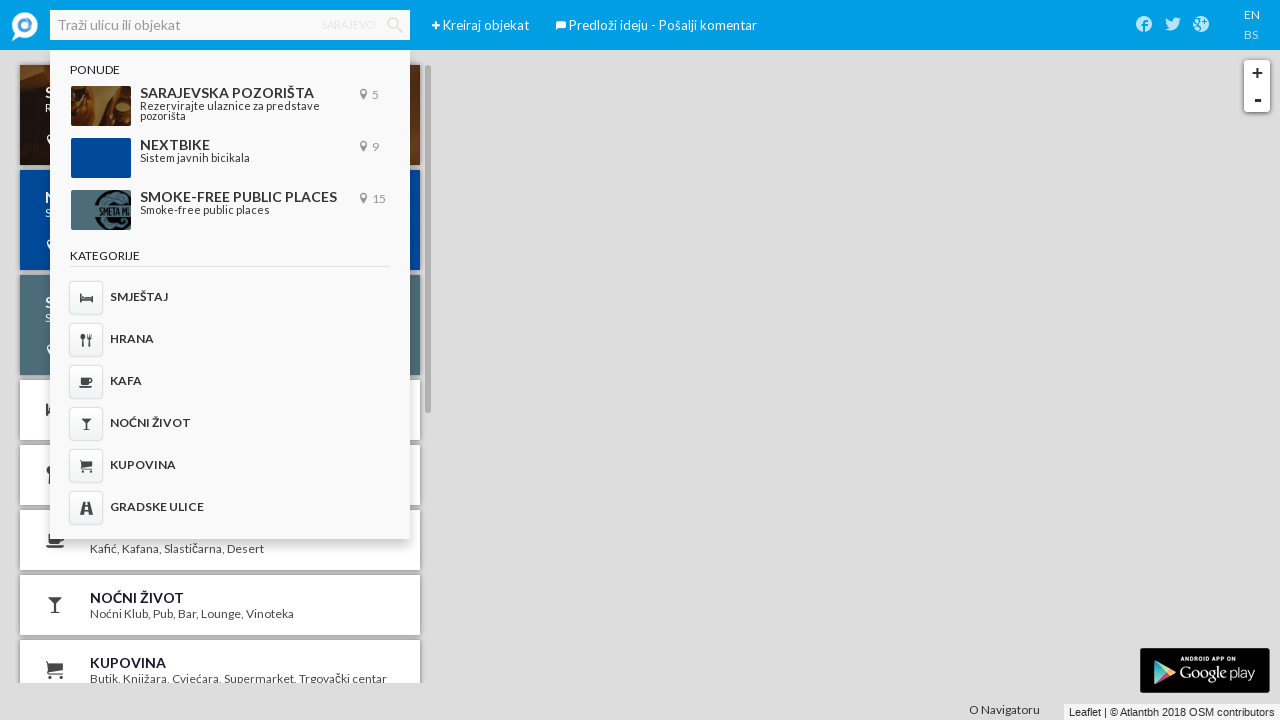

Clicked on Leaflet link to navigate to Leaflet website at (1085, 712) on a:has-text("Leaflet")
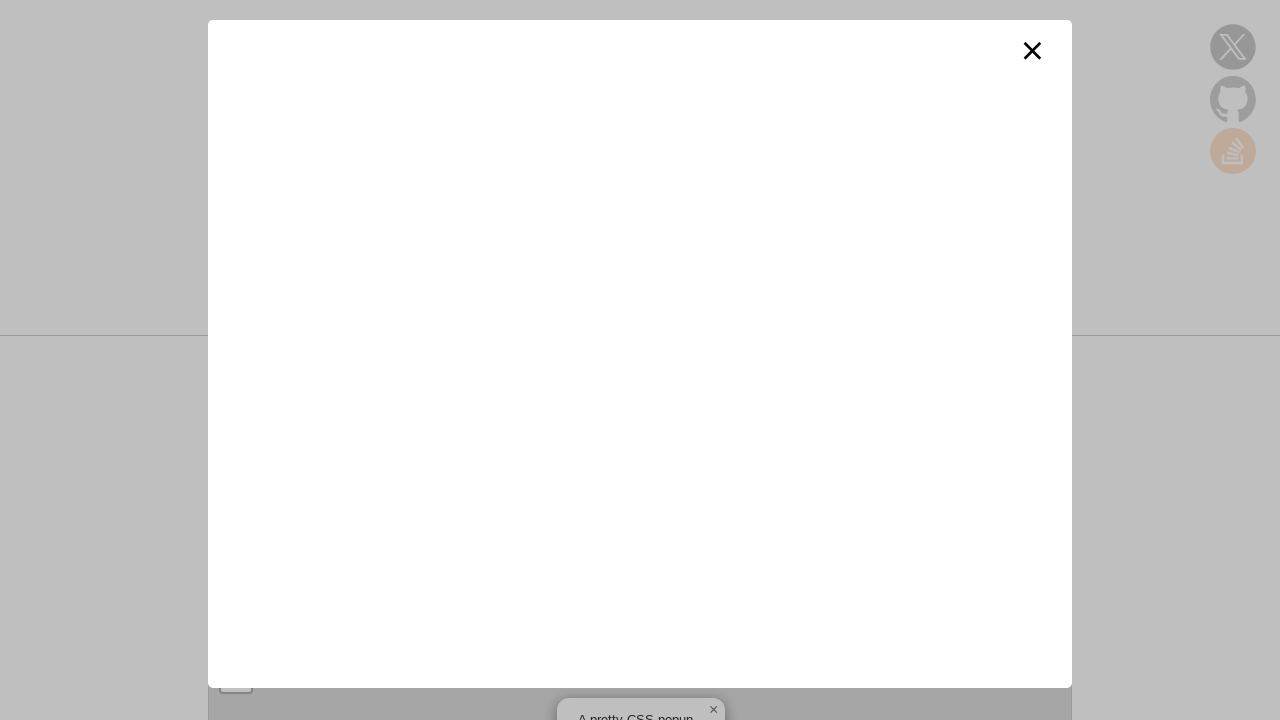

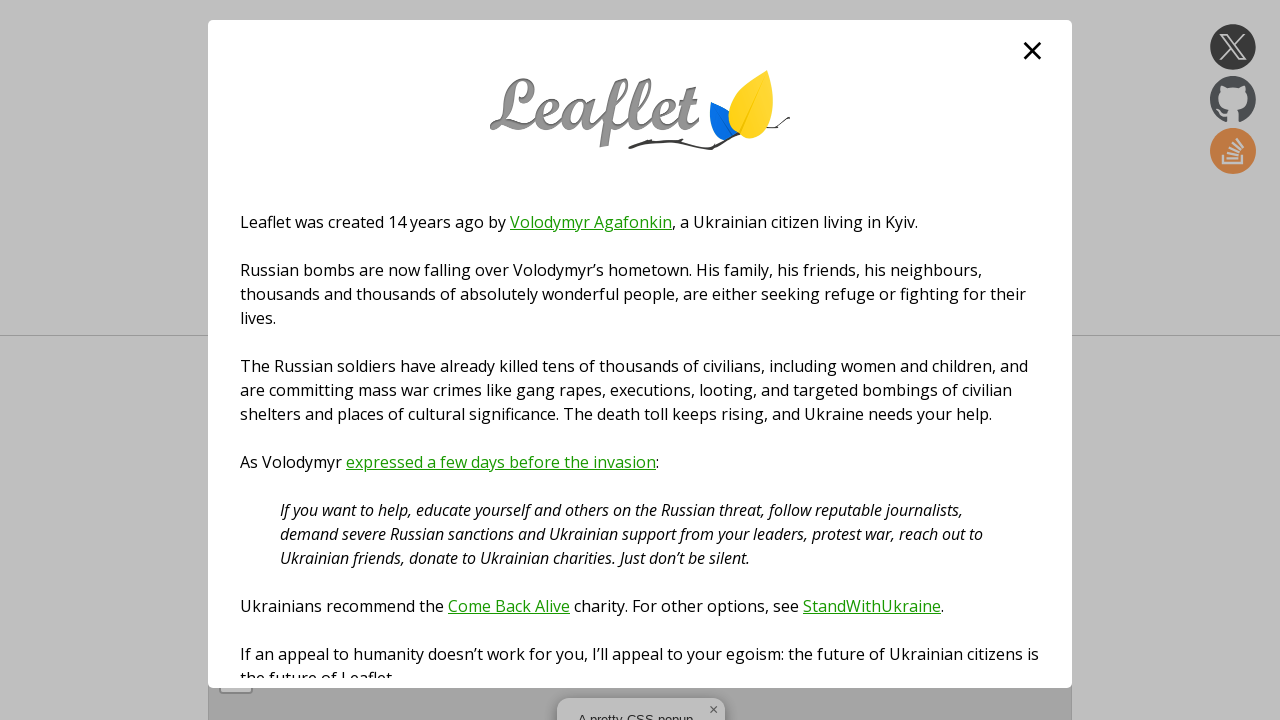